Navigates to carbon.now.sh with code to create a code snippet image, clicks the Export button and waits for the PNG download to complete.

Starting URL: https://carbon.now.sh/?l=auto&code=print(%22Hello%20World%22)

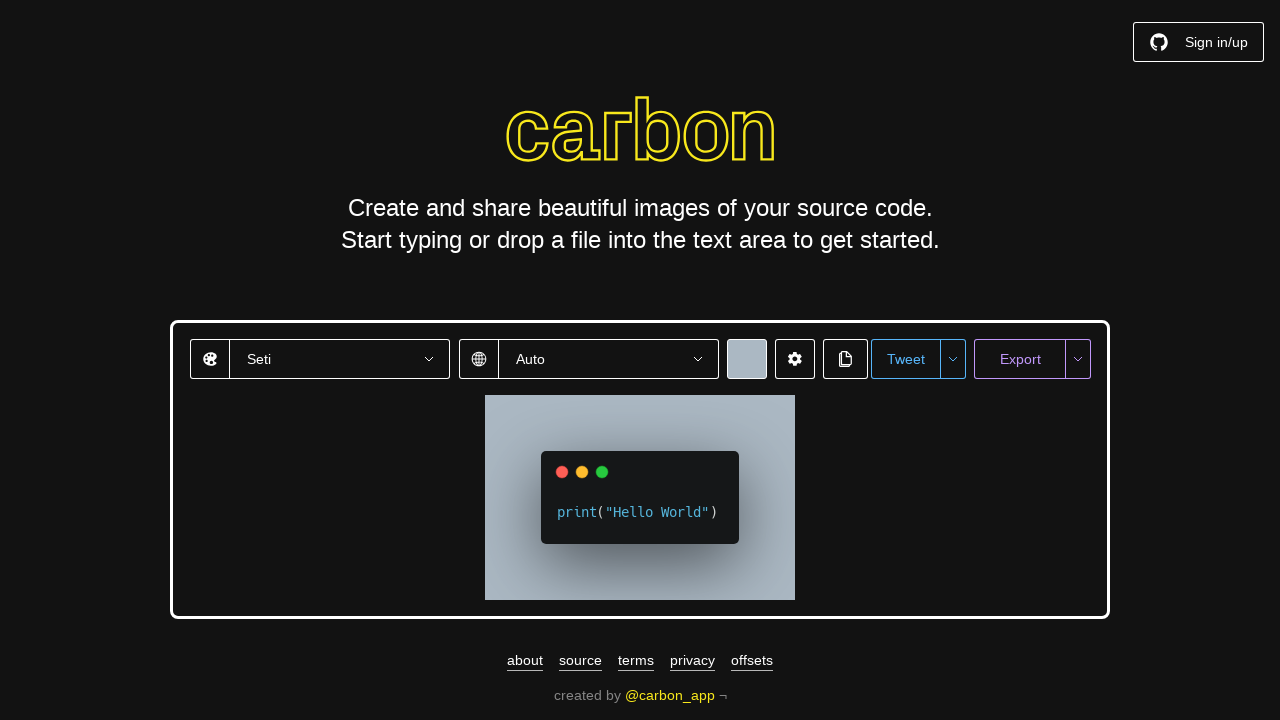

Waited for page to fully load (networkidle state reached)
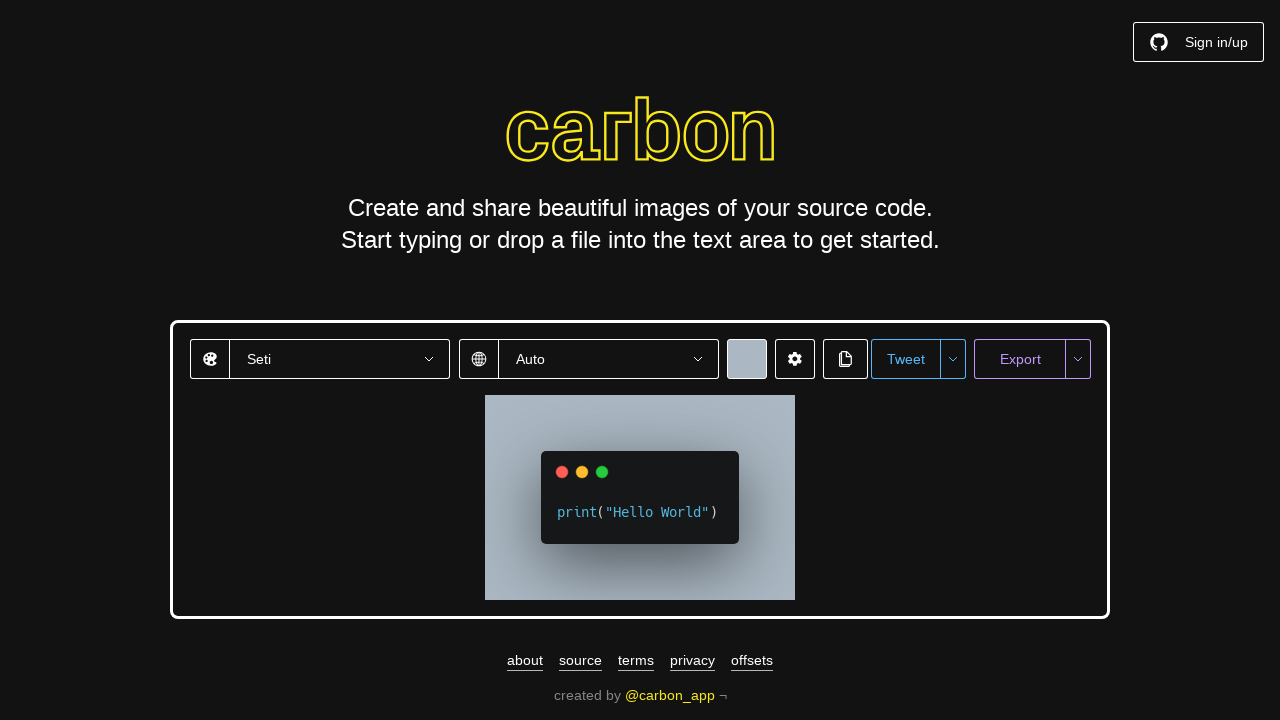

Clicked the Export button to initiate PNG download at (1020, 359) on xpath=//button[contains(text(),'Export')]
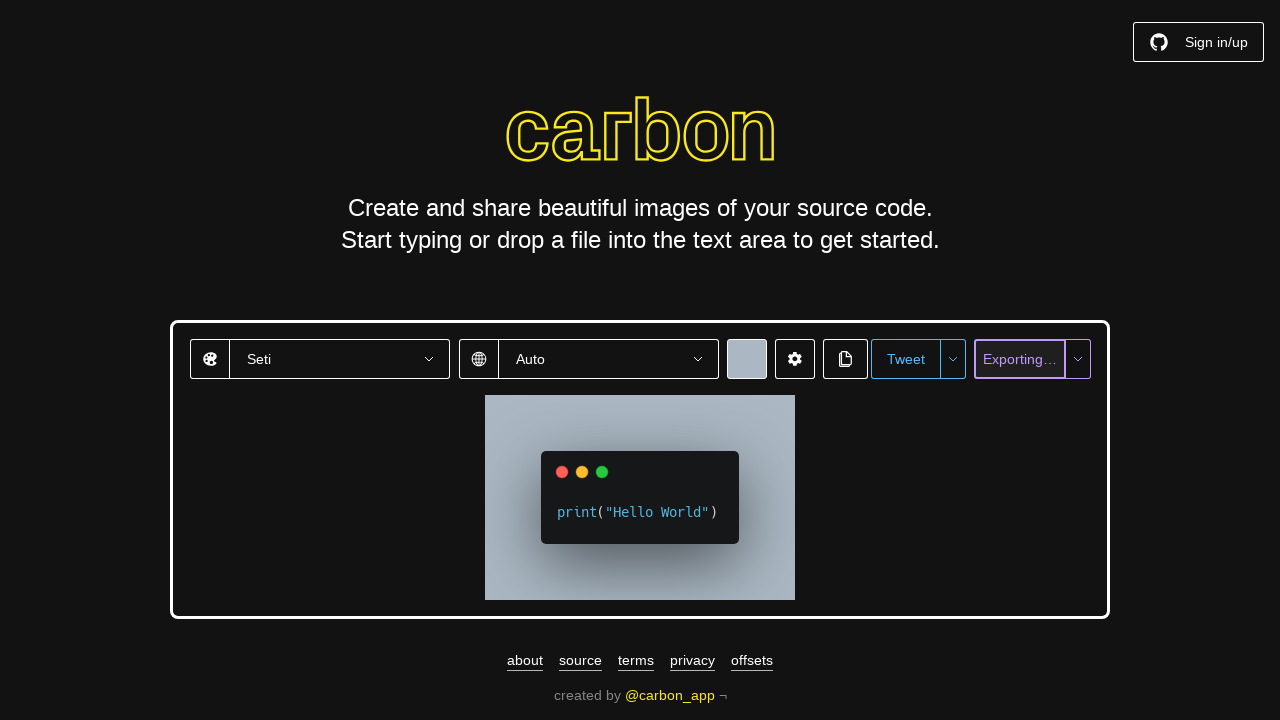

Waited 2 seconds for export process to complete
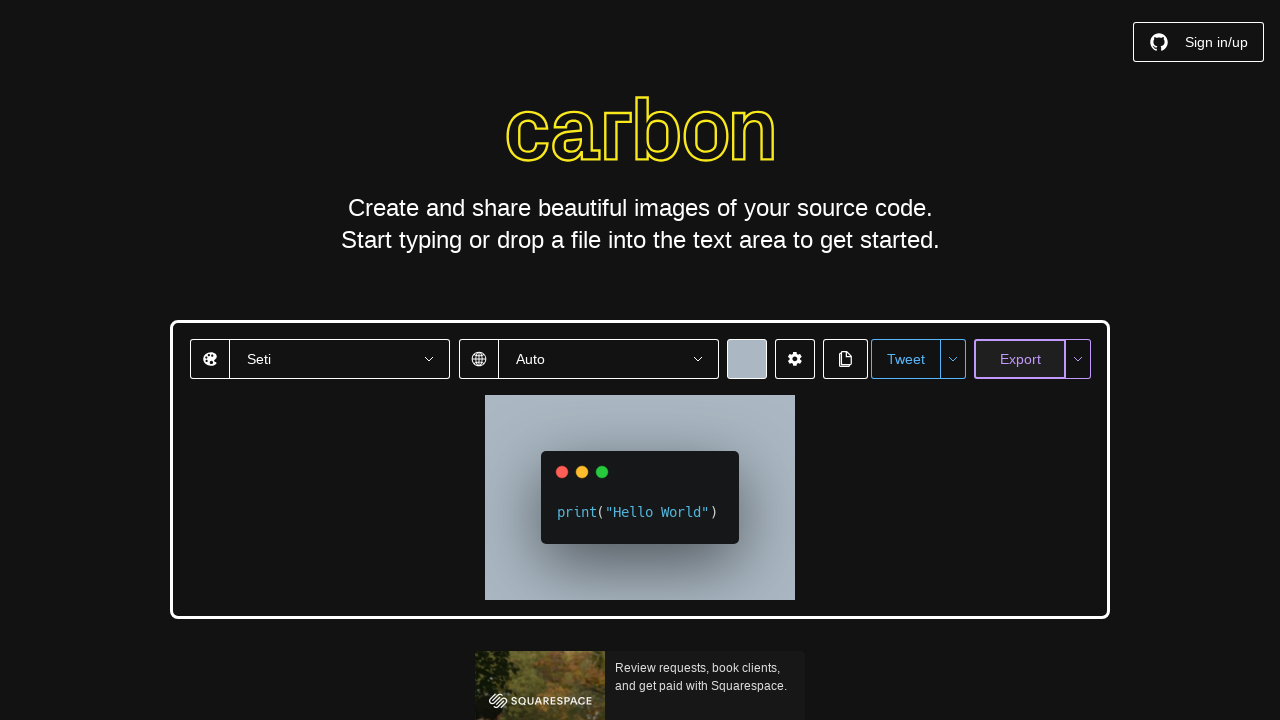

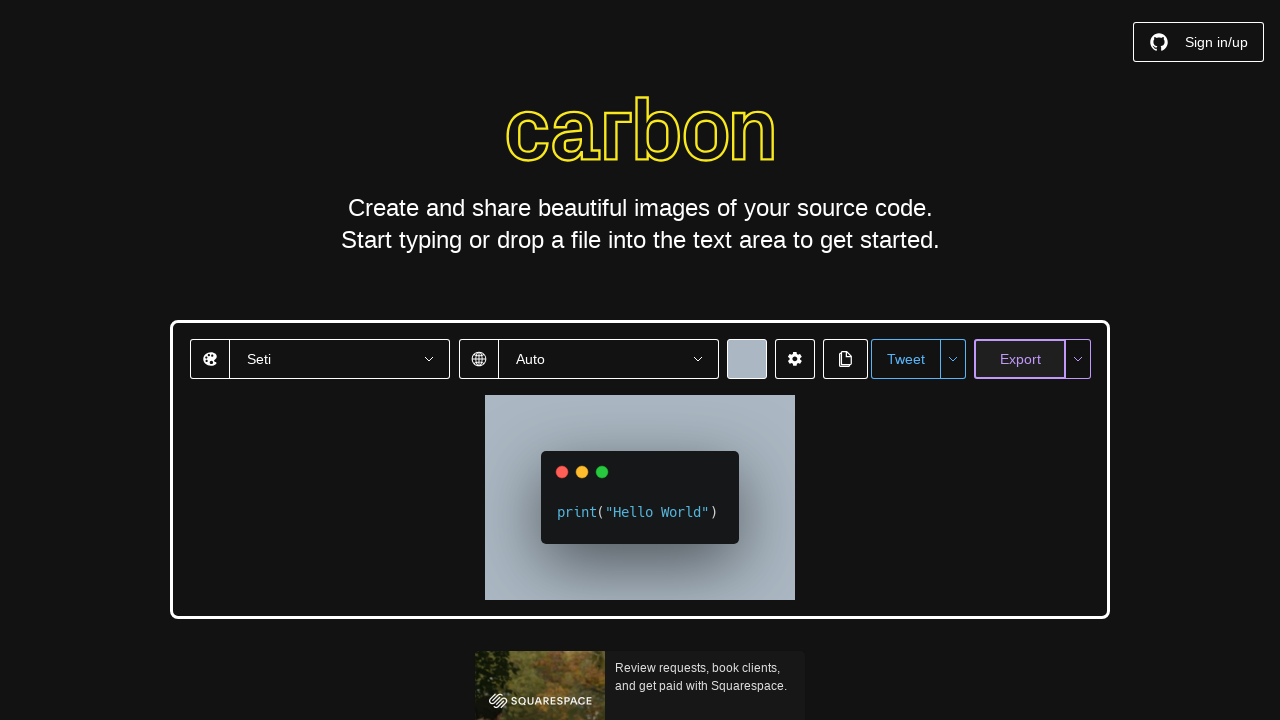